Tests multi-window handling by clicking a button that opens a new tab, switching to the new tab, and then clicking on a "Training" element in the child window.

Starting URL: https://skpatro.github.io/demo/links/

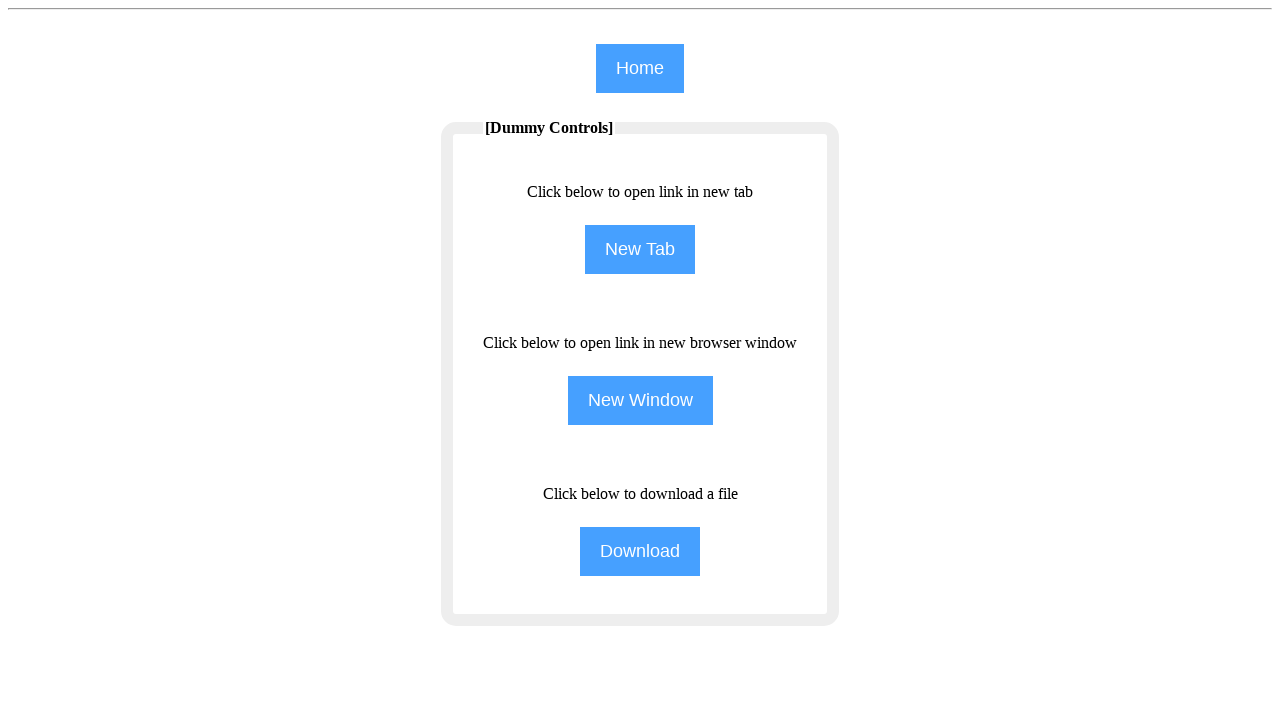

Clicked 'New Tab' button on main page at (640, 250) on input[name='NewTab']
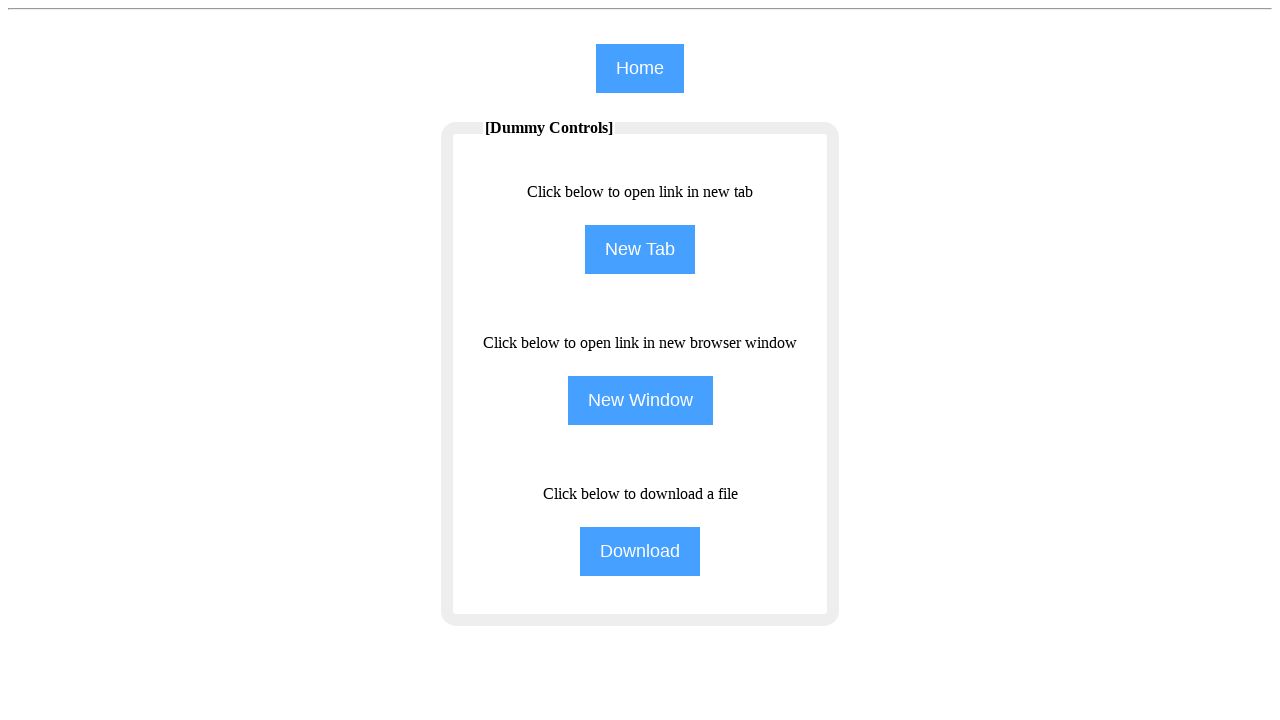

Clicked 'New Tab' button and new page opened at (640, 250) on input[name='NewTab']
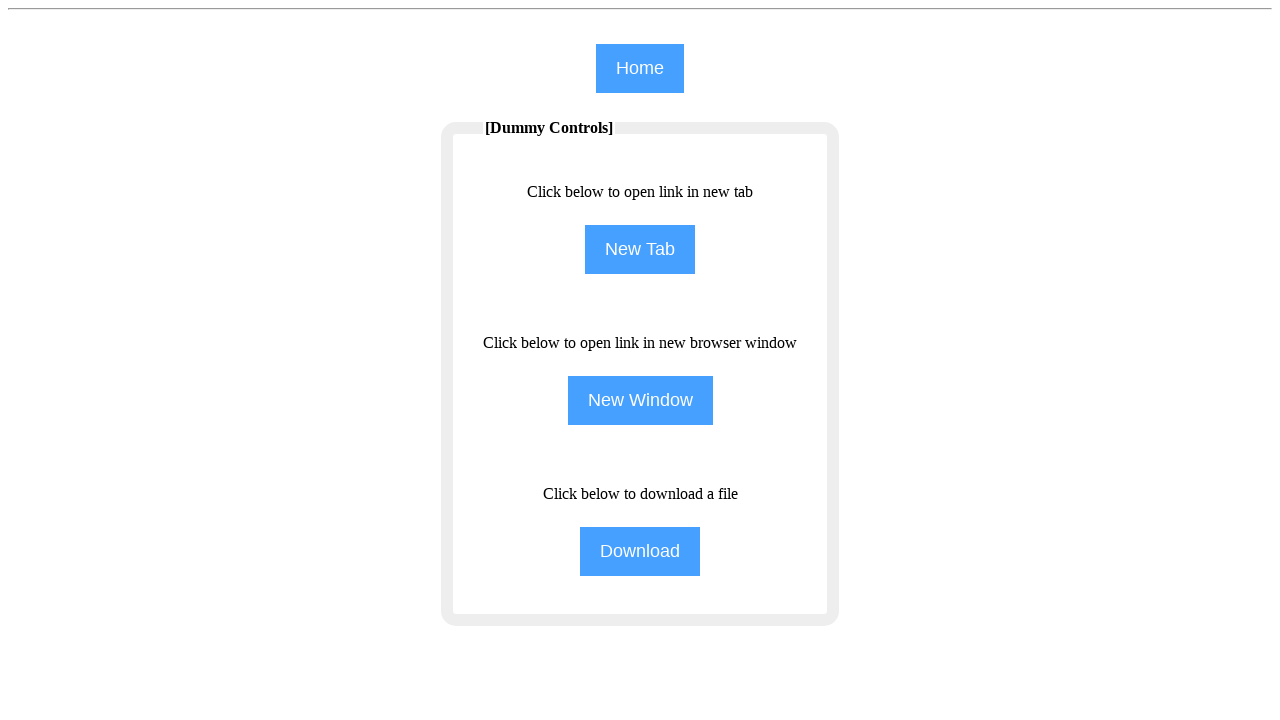

Captured new page/tab reference
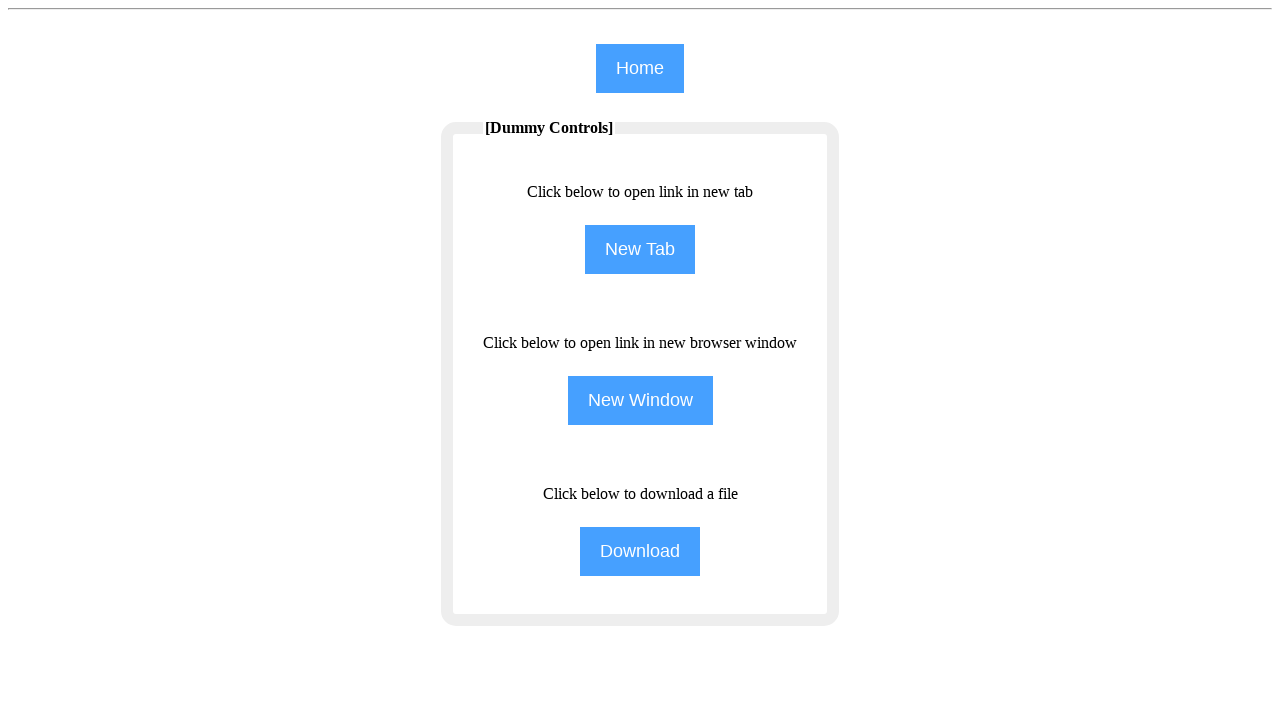

New page loaded completely
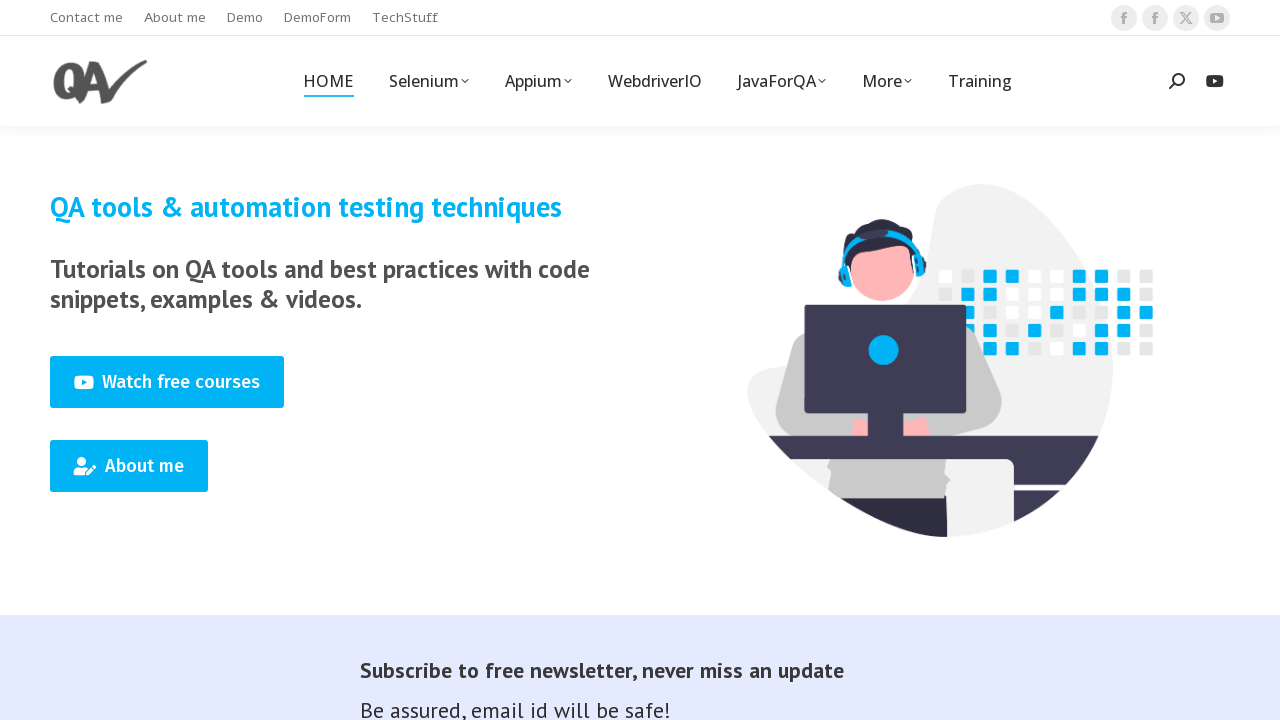

Clicked 'Training' element in child window at (980, 81) on (//span[text()='Training'])[1]
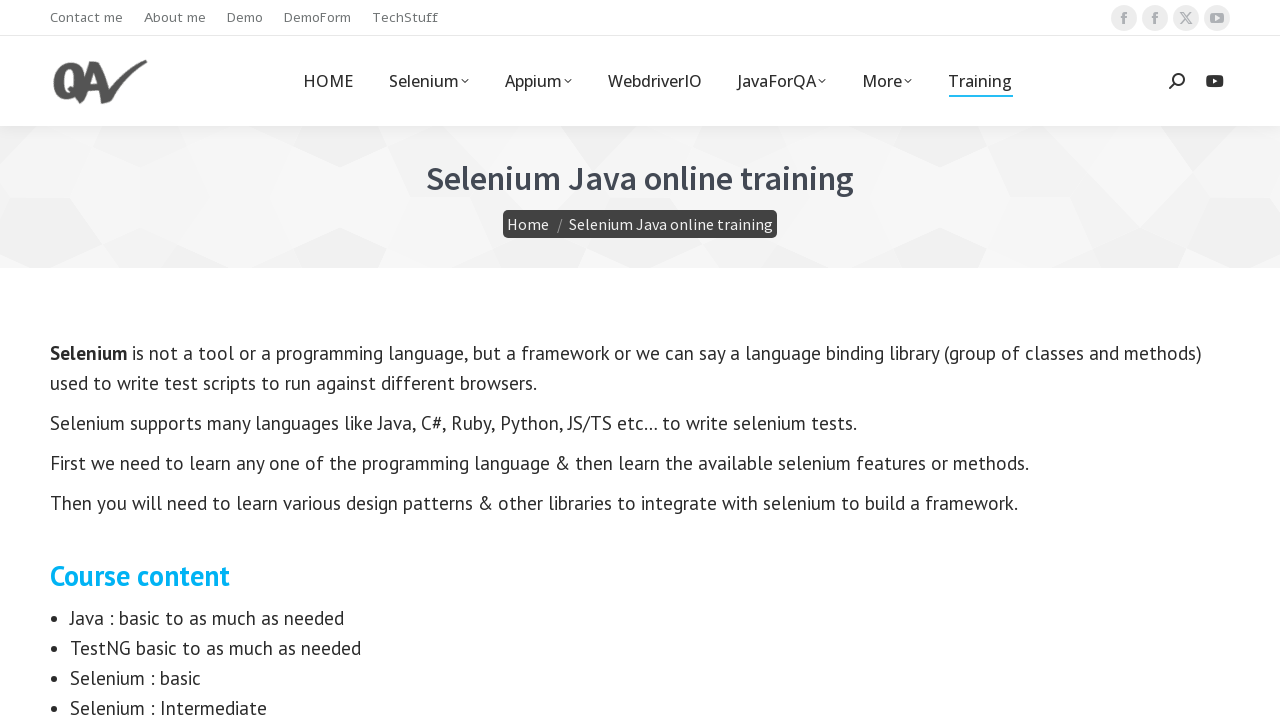

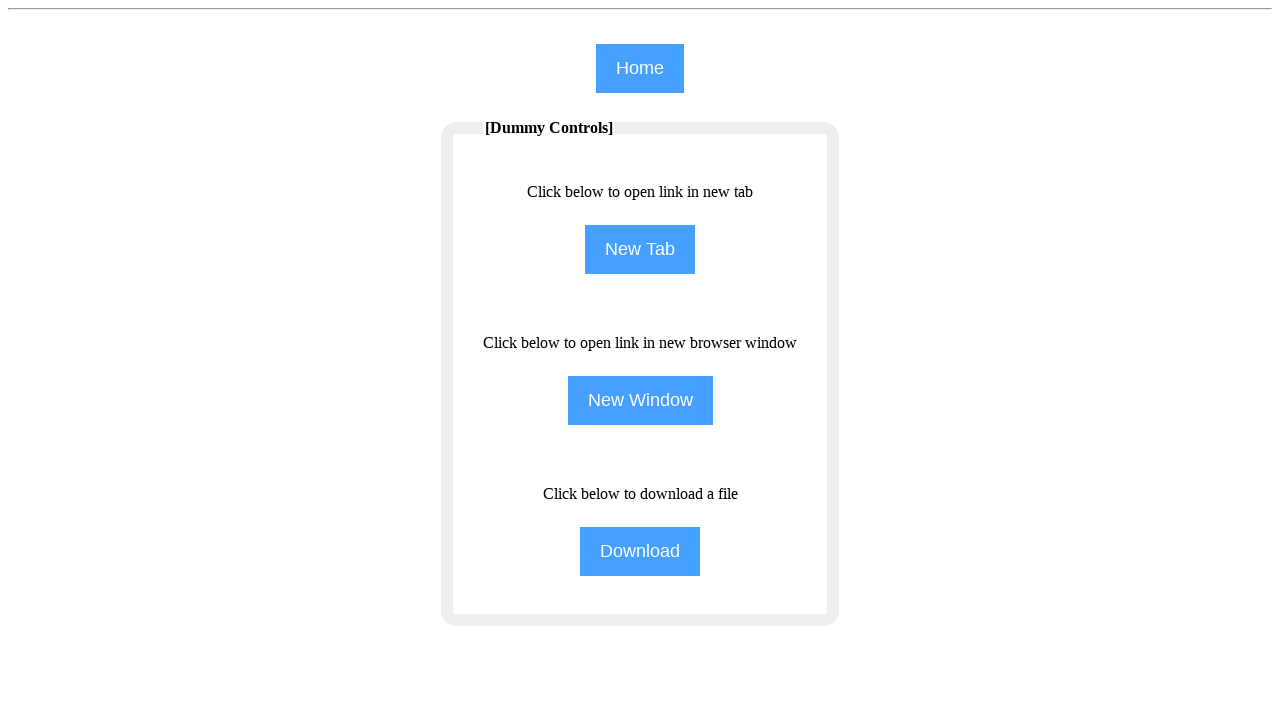